Tests browser navigation functionalities including navigating to a new page, going back/forward, resizing the window, and refreshing the page

Starting URL: https://kristinek.github.io/site/tasks/locators_different

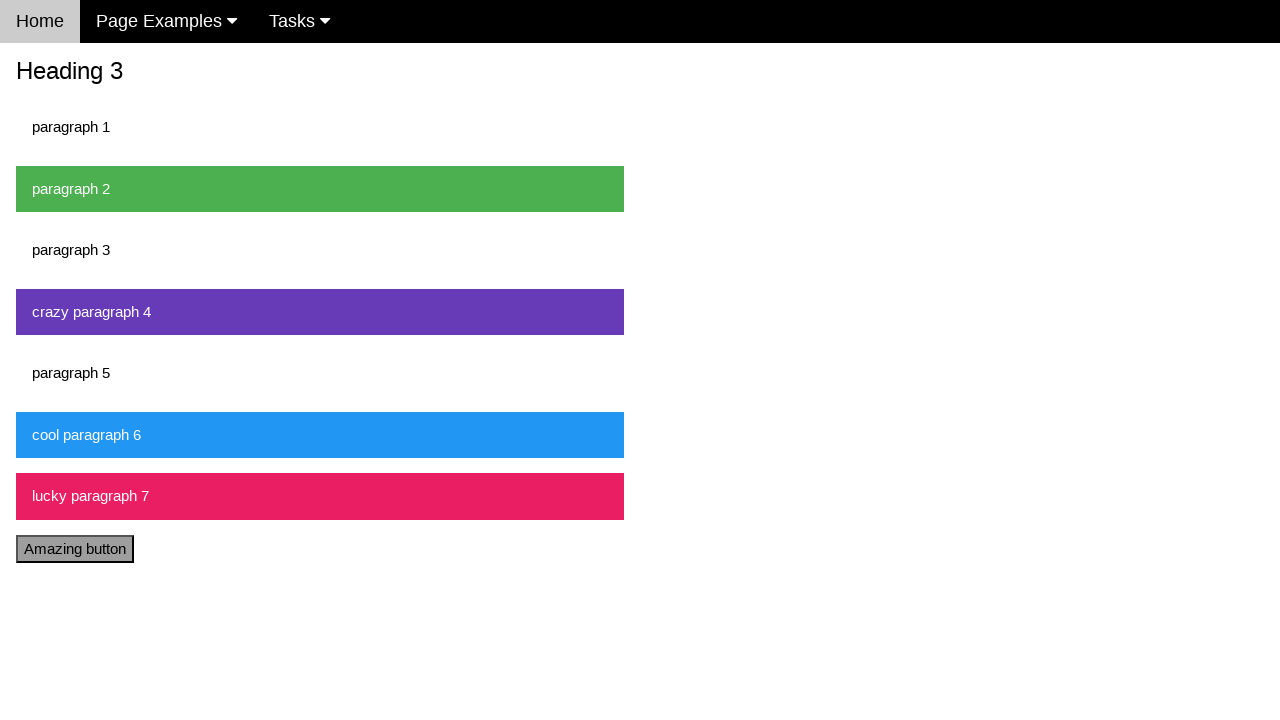

Navigated to locators example page
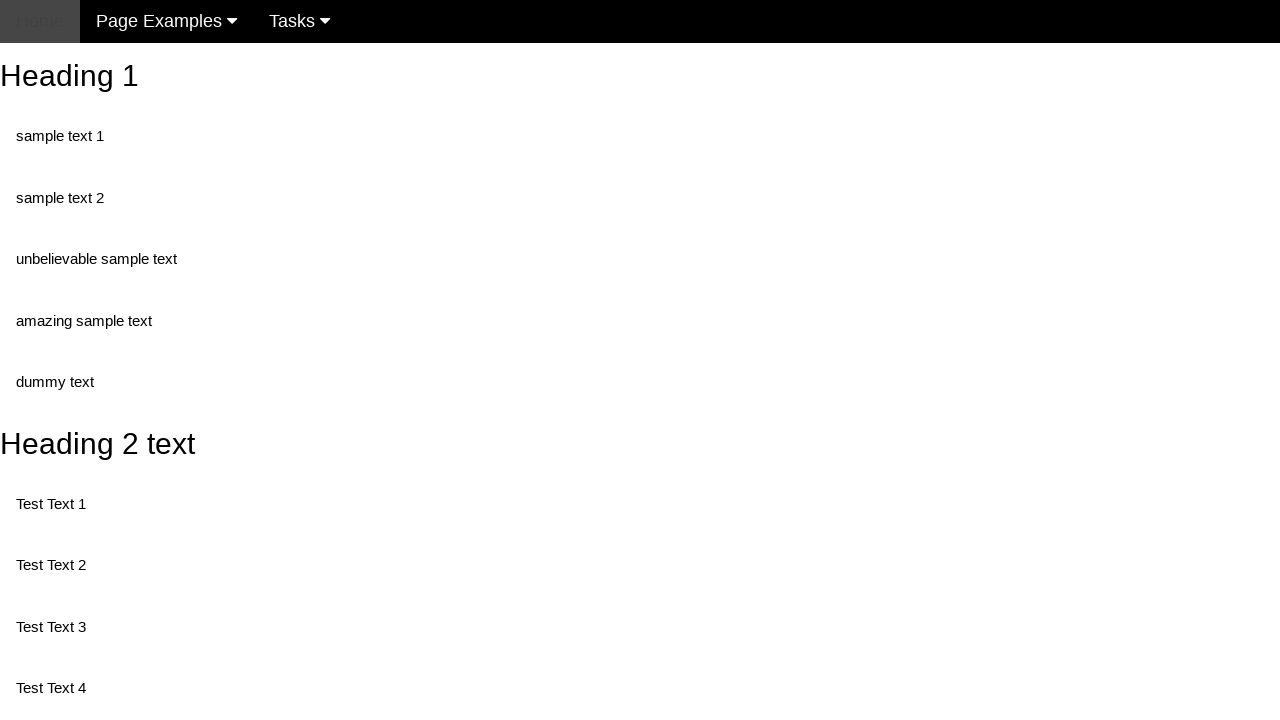

Navigated back to previous page
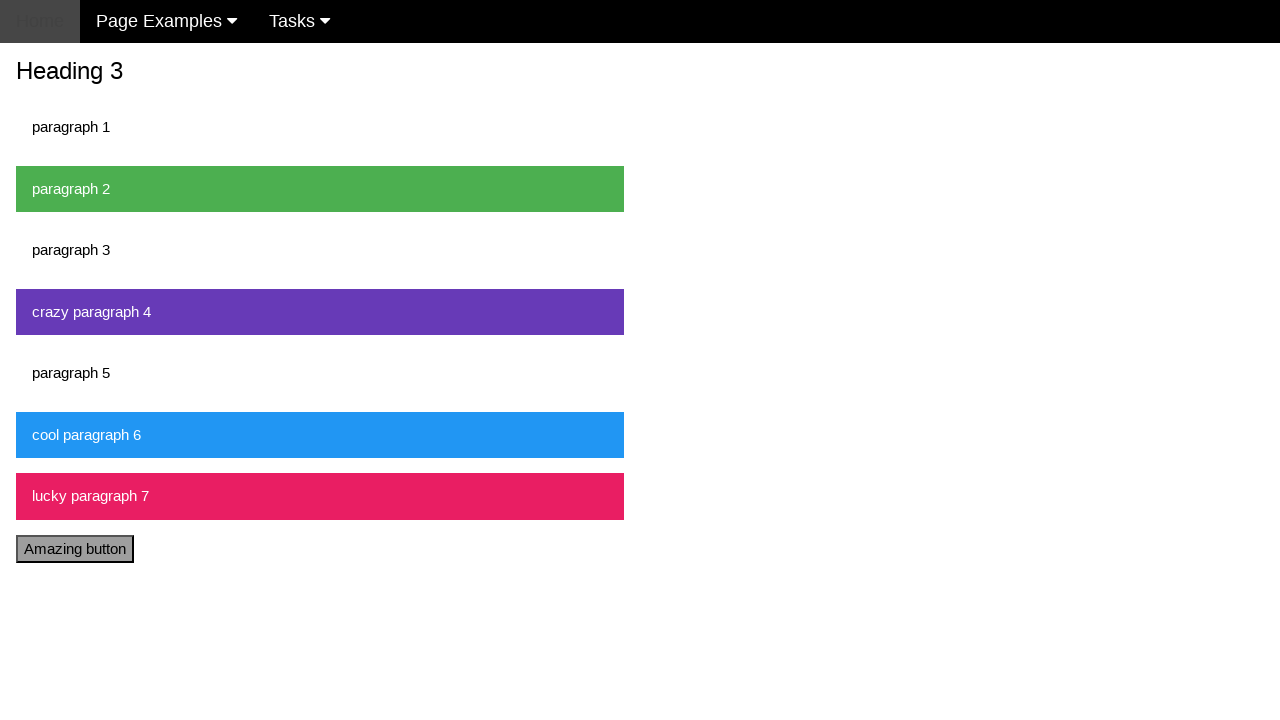

Resized browser window to 800x600
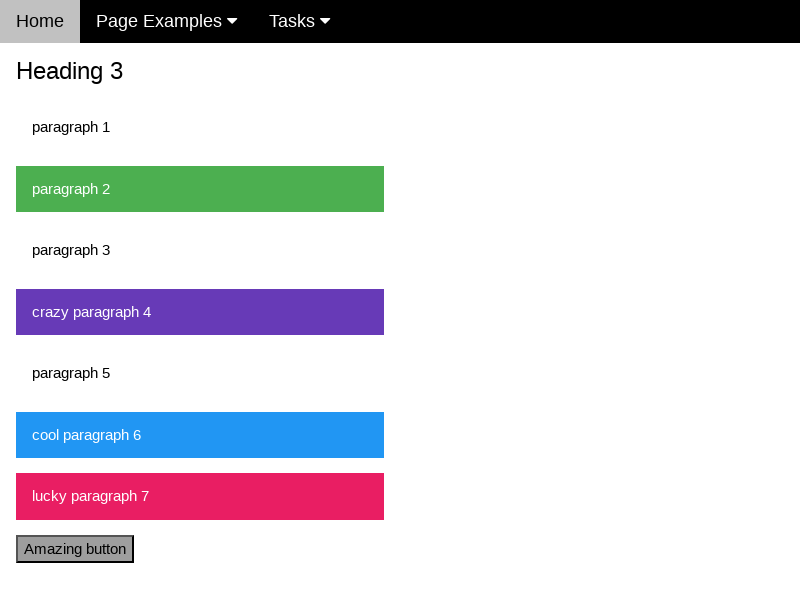

Navigated forward to locators example page
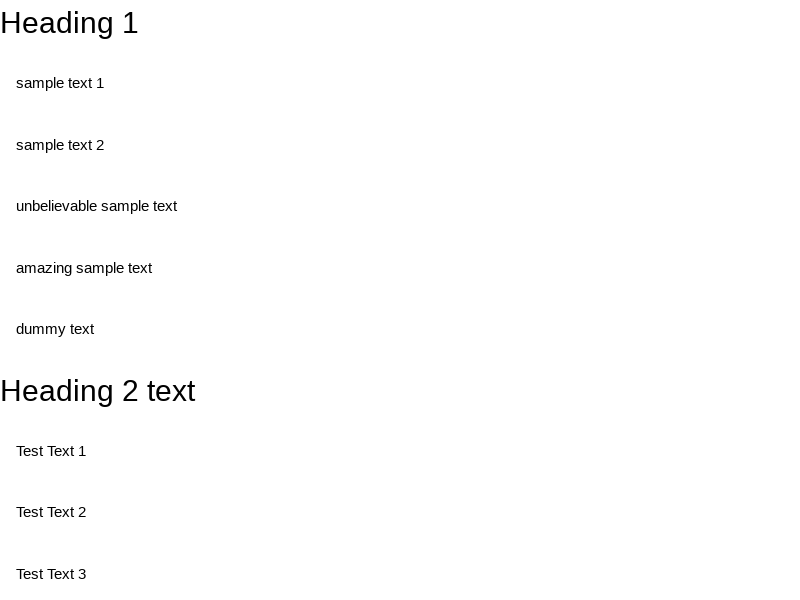

Refreshed the current page
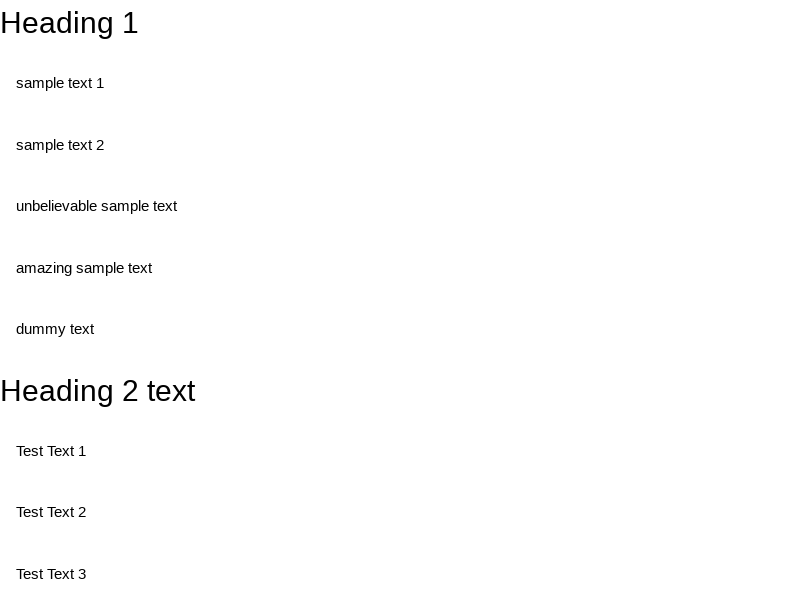

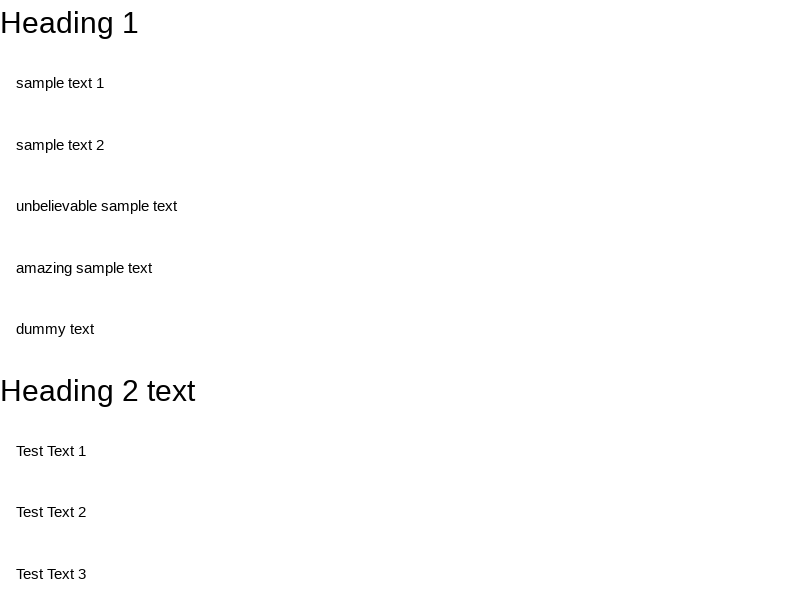